Tests jQuery UI datepicker functionality by opening the calendar and selecting a specific date

Starting URL: https://jqueryui.com/datepicker/#buttonbar

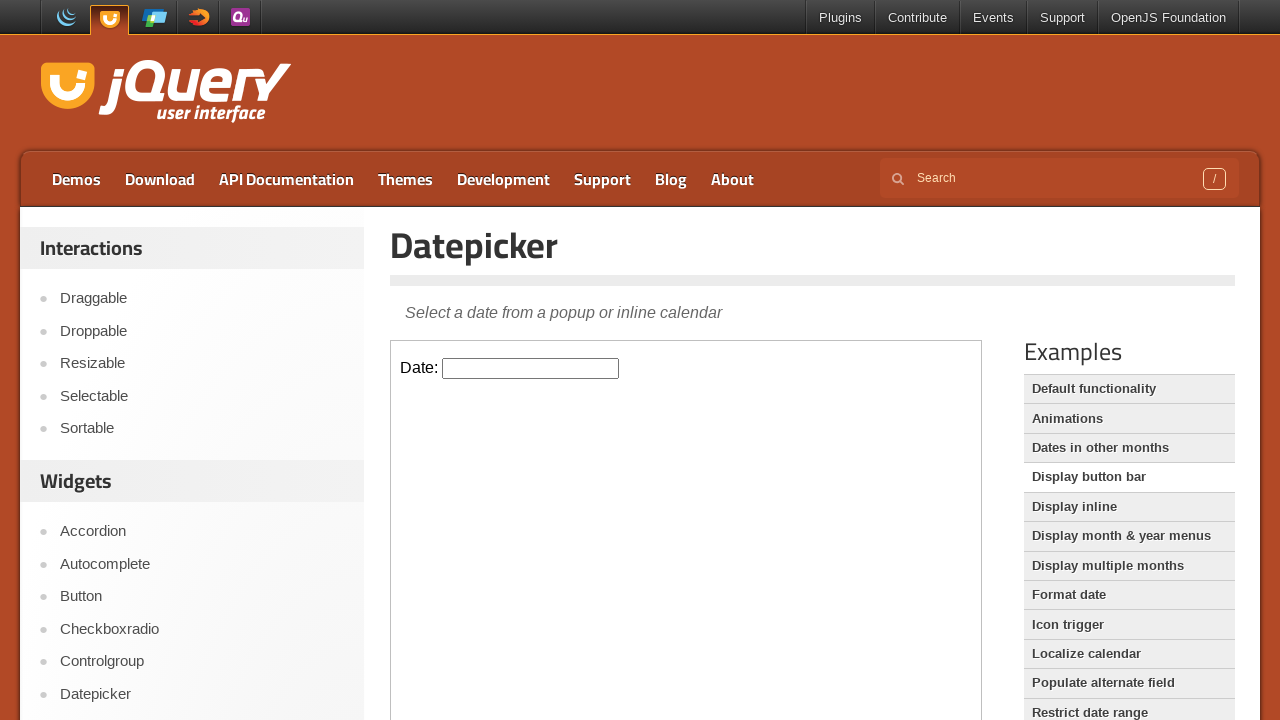

Located iframe containing datepicker demo
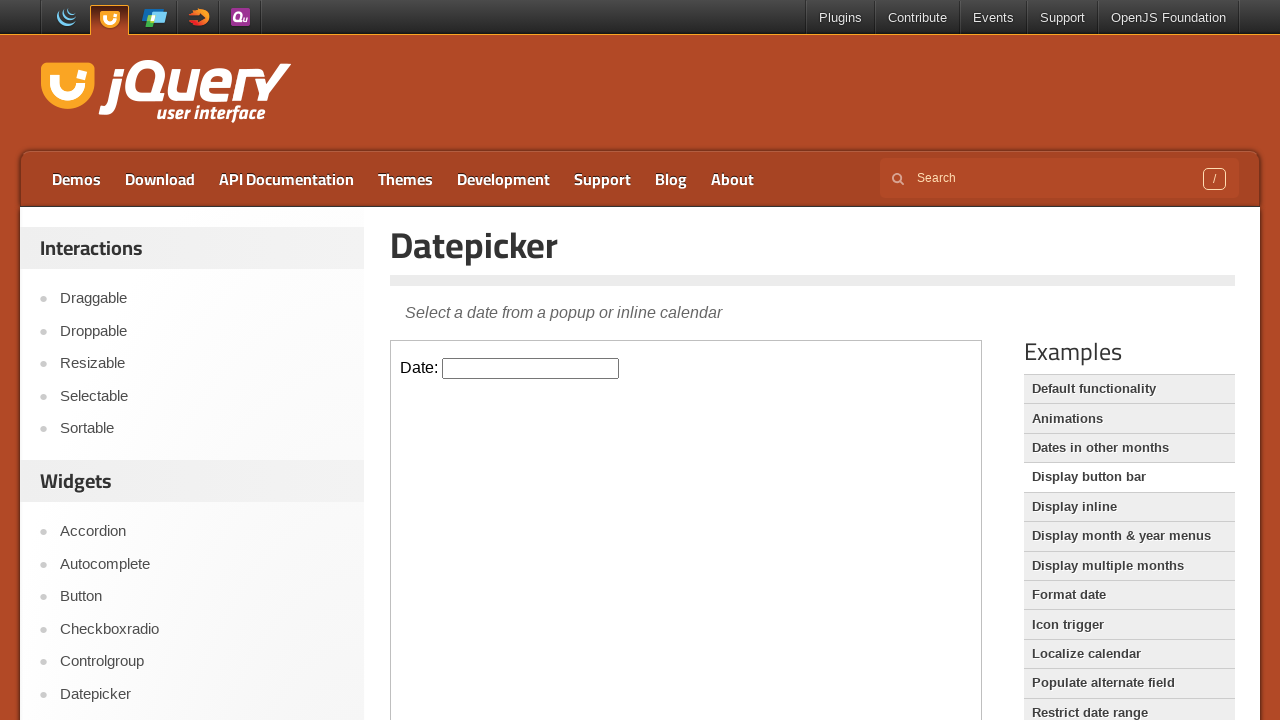

Clicked datepicker input field to open calendar at (531, 368) on iframe.demo-frame >> internal:control=enter-frame >> #datepicker
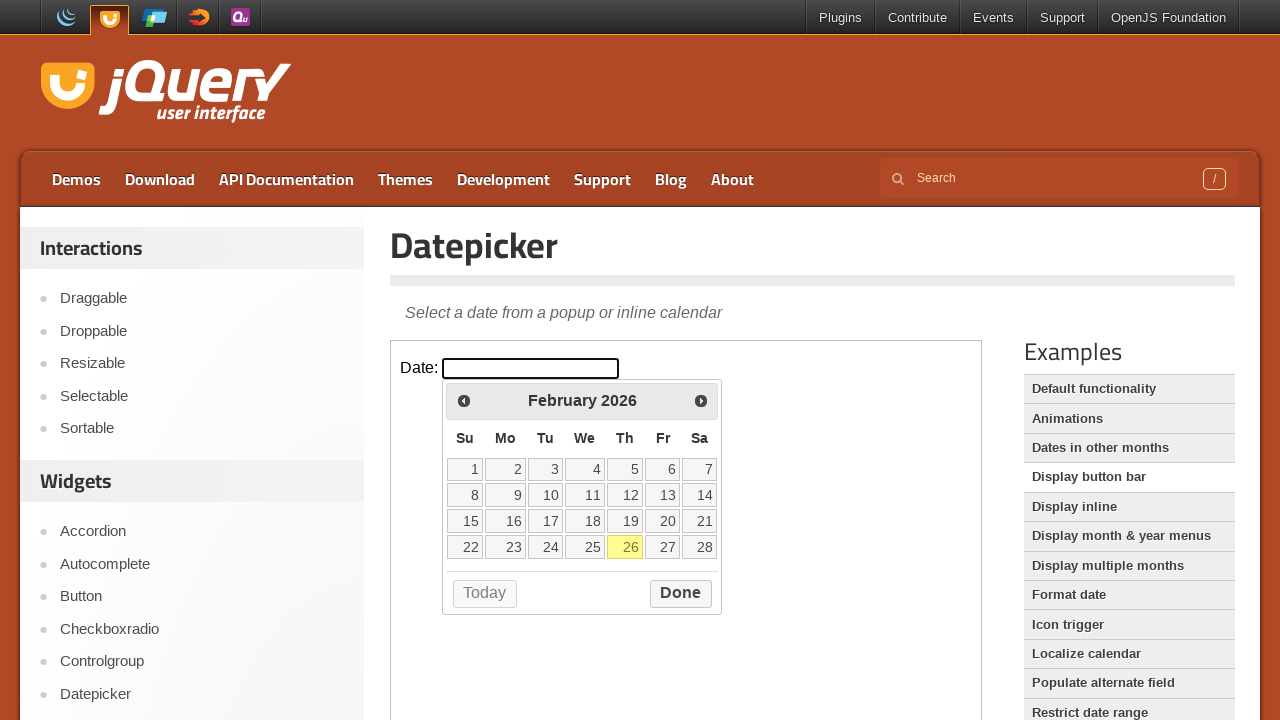

Selected date 15 from the jQuery UI calendar at (465, 521) on iframe.demo-frame >> internal:control=enter-frame >> xpath=//table[@class='ui-da
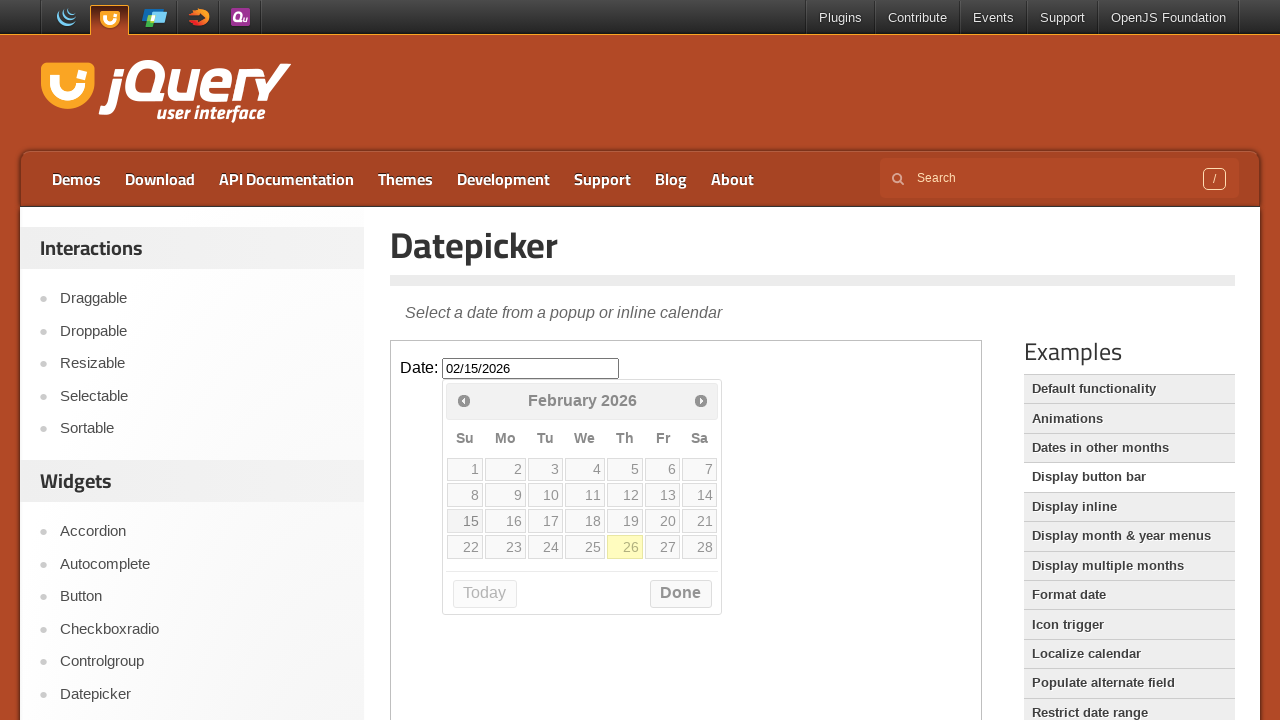

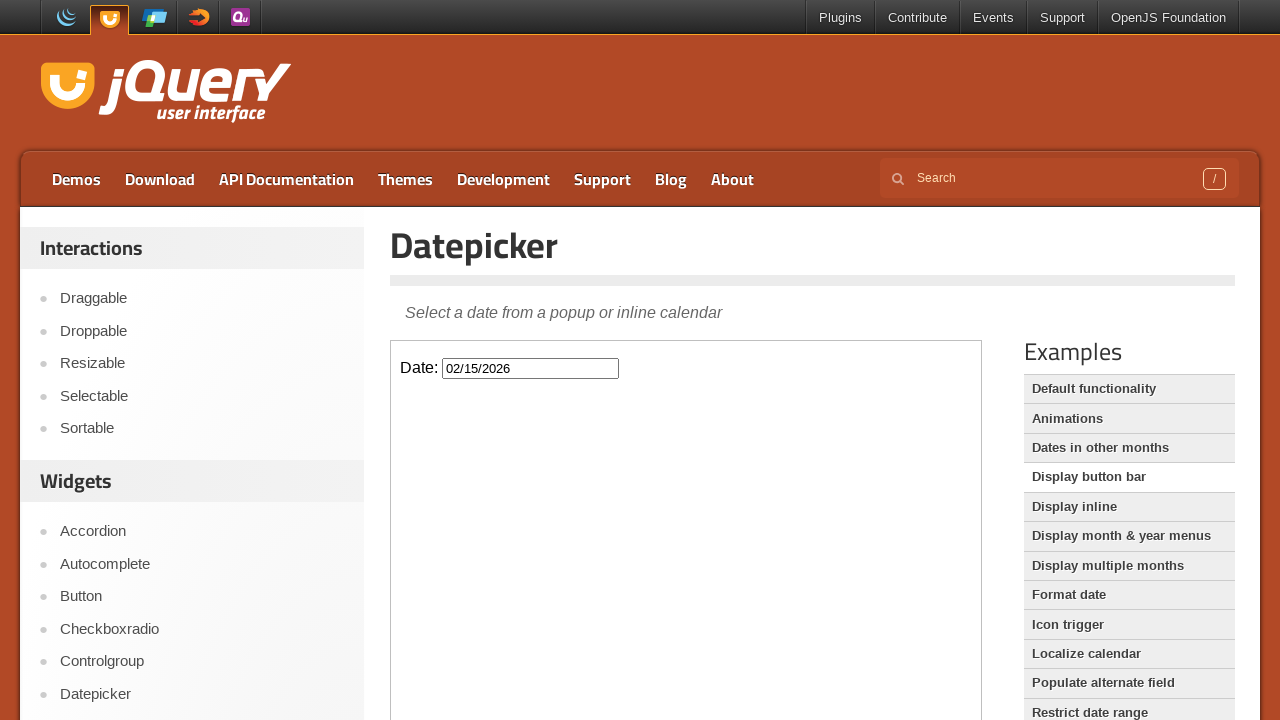